Tests a slow calculator application by setting a 45-second delay, performing the calculation 7 + 8, and verifying the result displays 15.

Starting URL: https://bonigarcia.dev/selenium-webdriver-java/slow-calculator.html

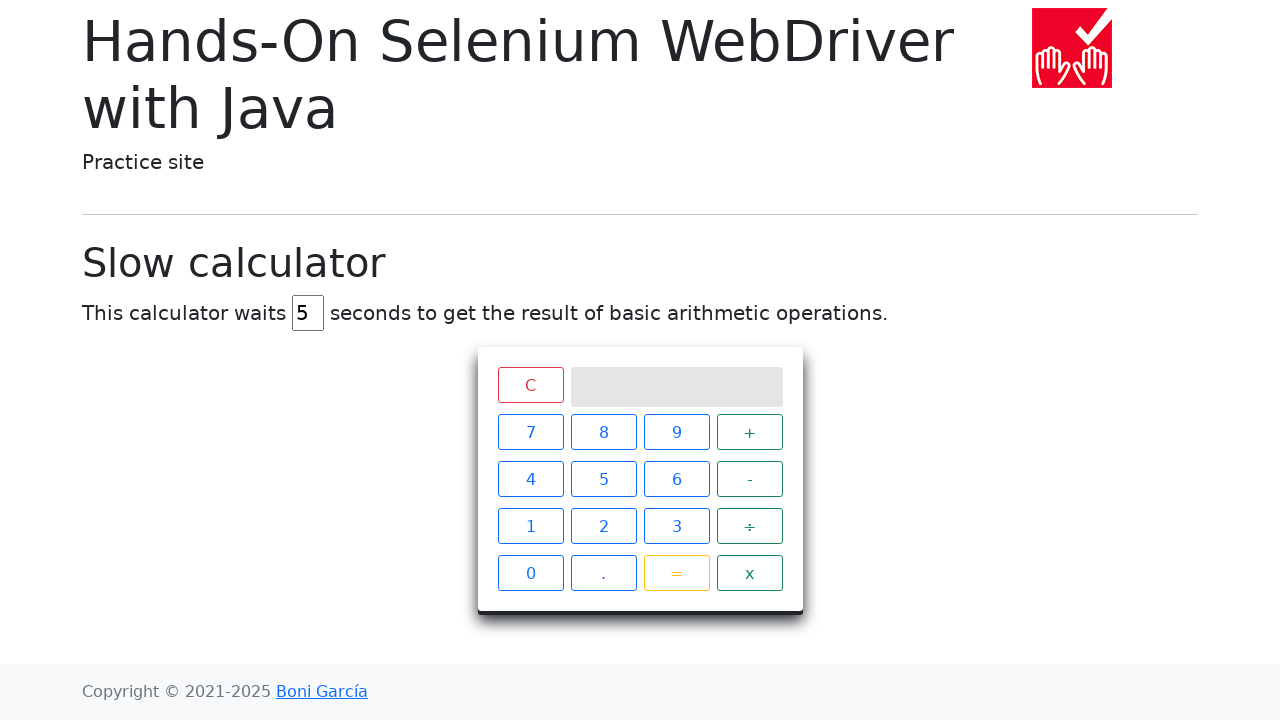

Navigated to slow calculator application
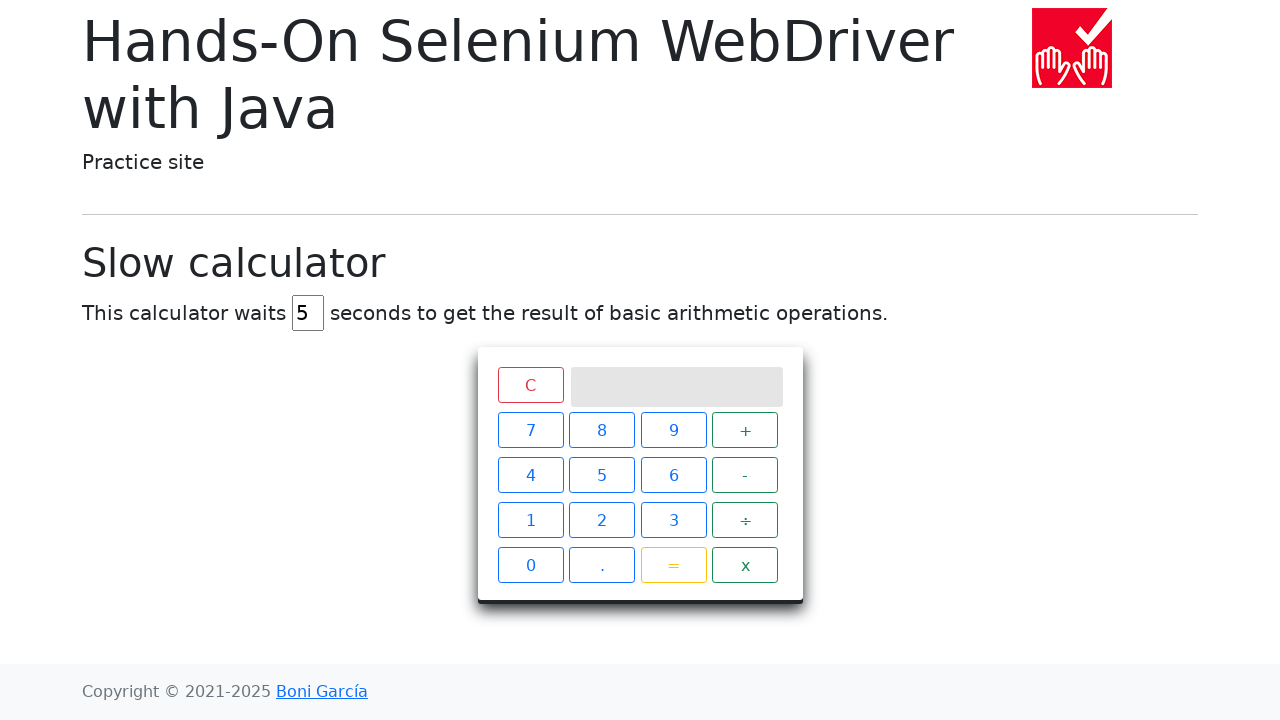

Cleared the delay input field on #delay
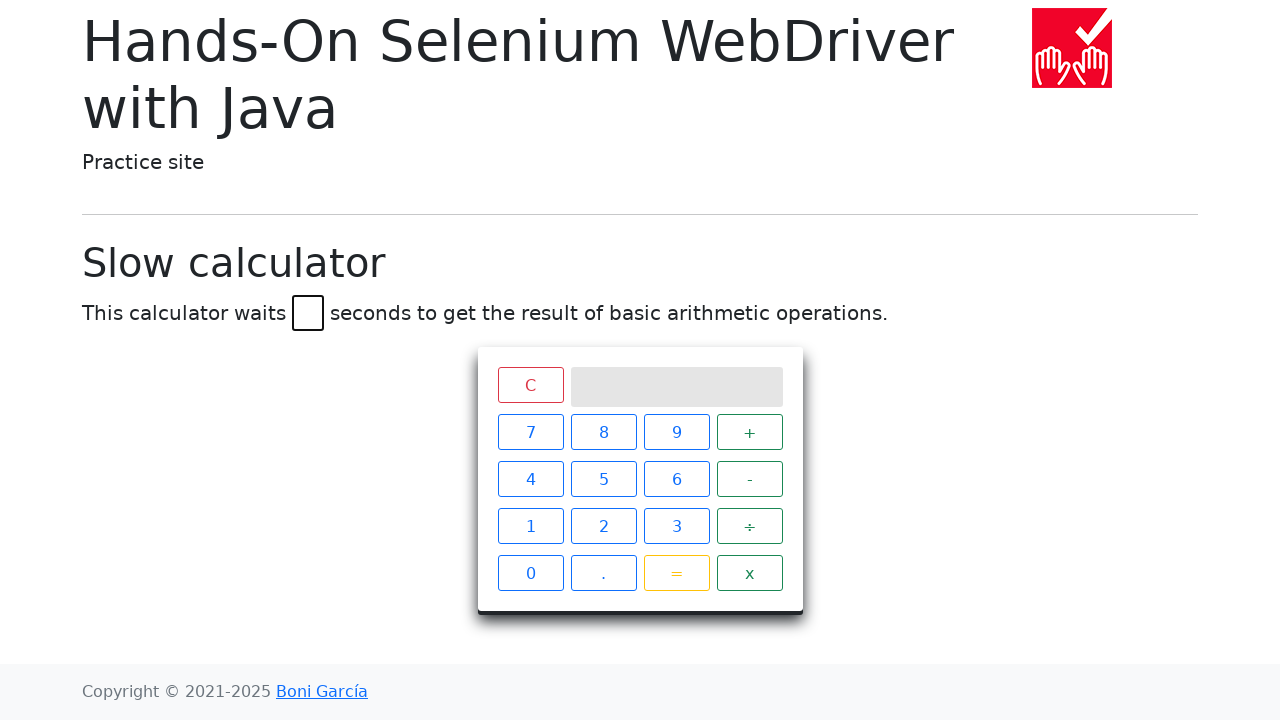

Set delay to 45 seconds on #delay
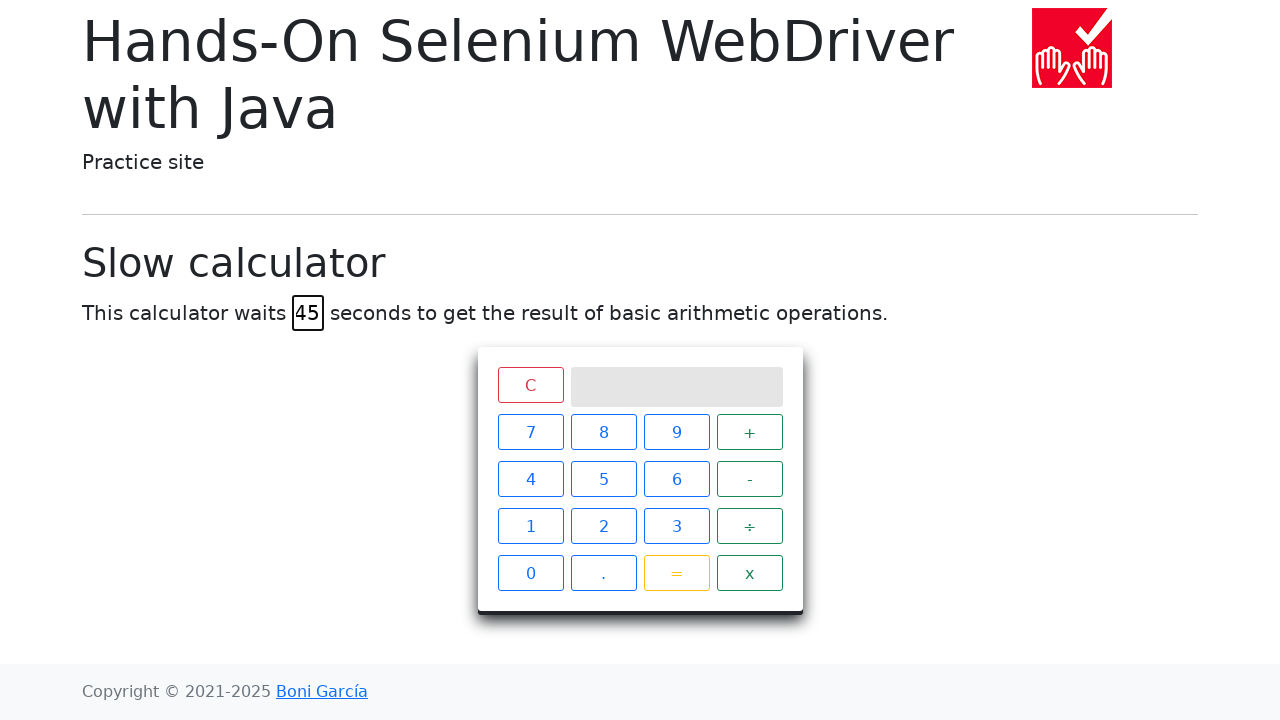

Clicked button 7 at (530, 432) on xpath=//span[text()='7']
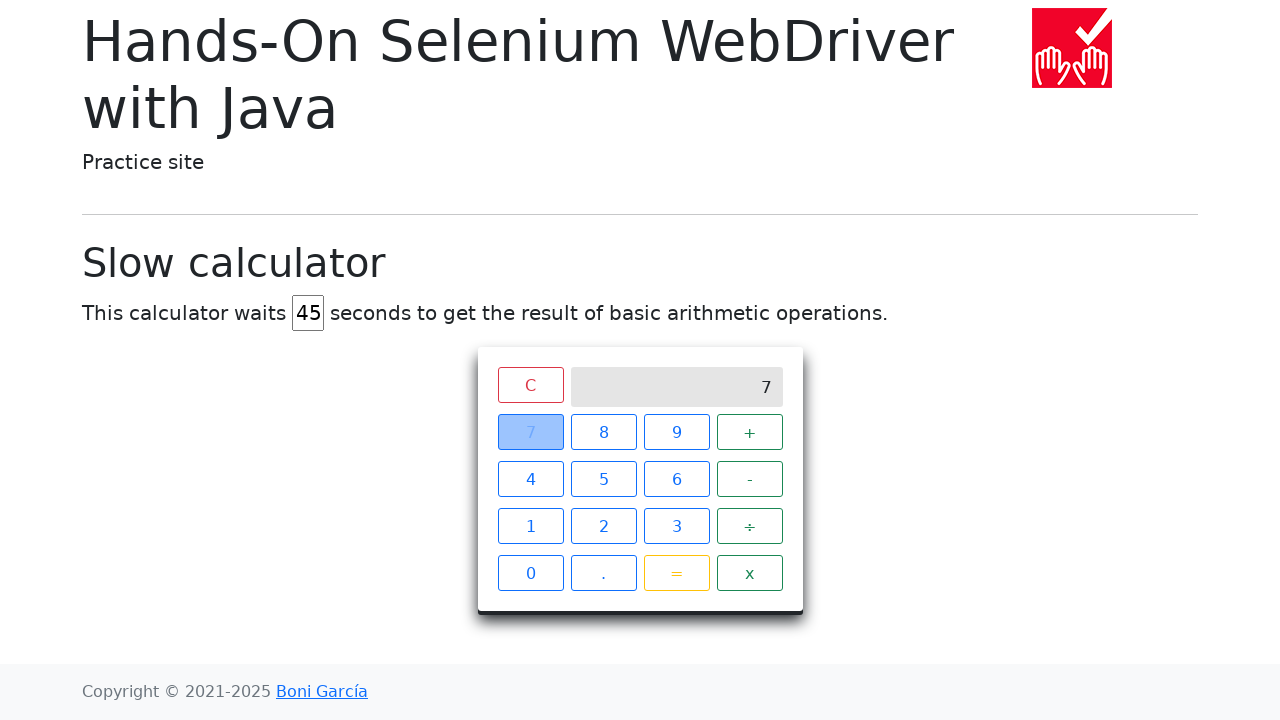

Clicked button + at (750, 432) on xpath=//span[text()='+']
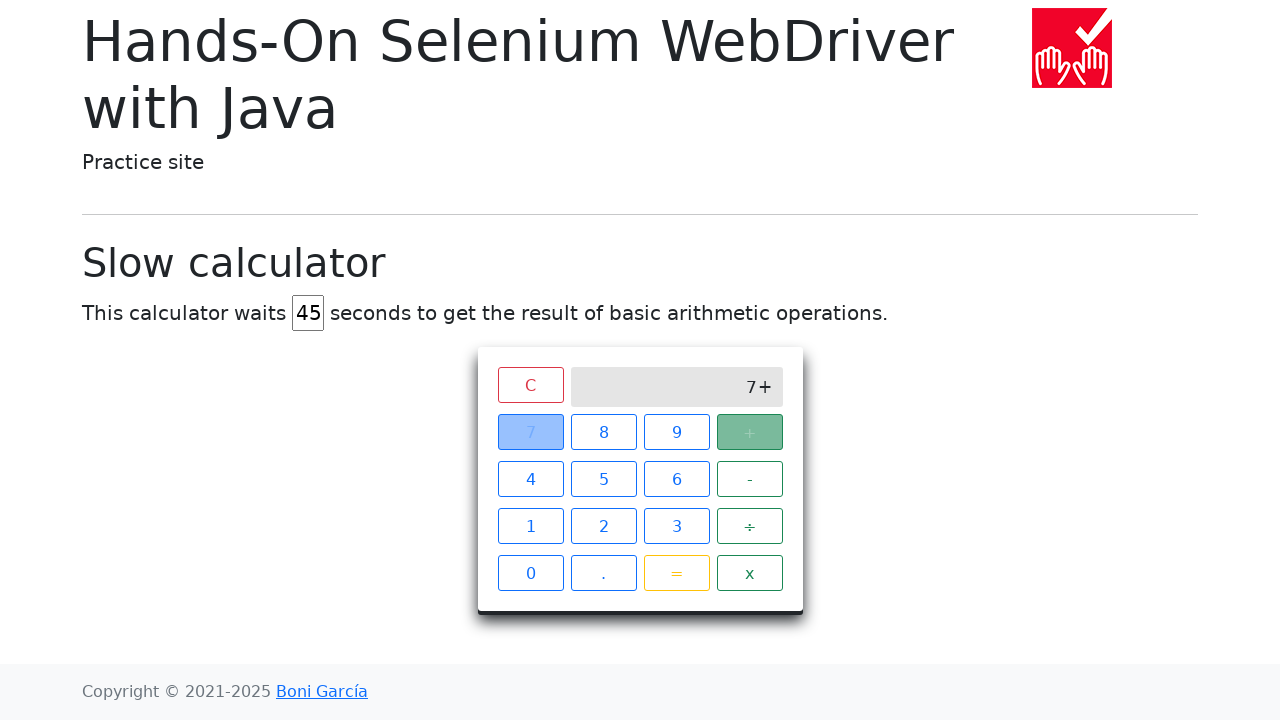

Clicked button 8 at (604, 432) on xpath=//span[text()='8']
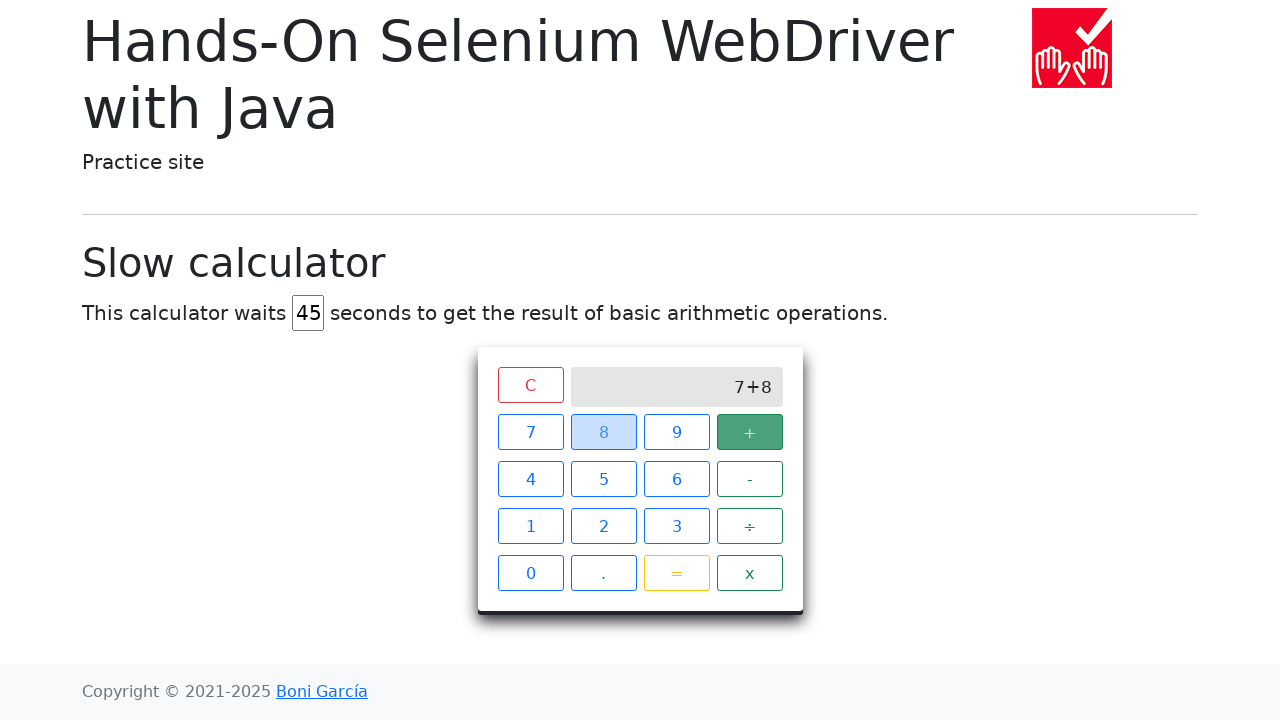

Clicked button = to perform calculation at (676, 573) on xpath=//span[text()='=']
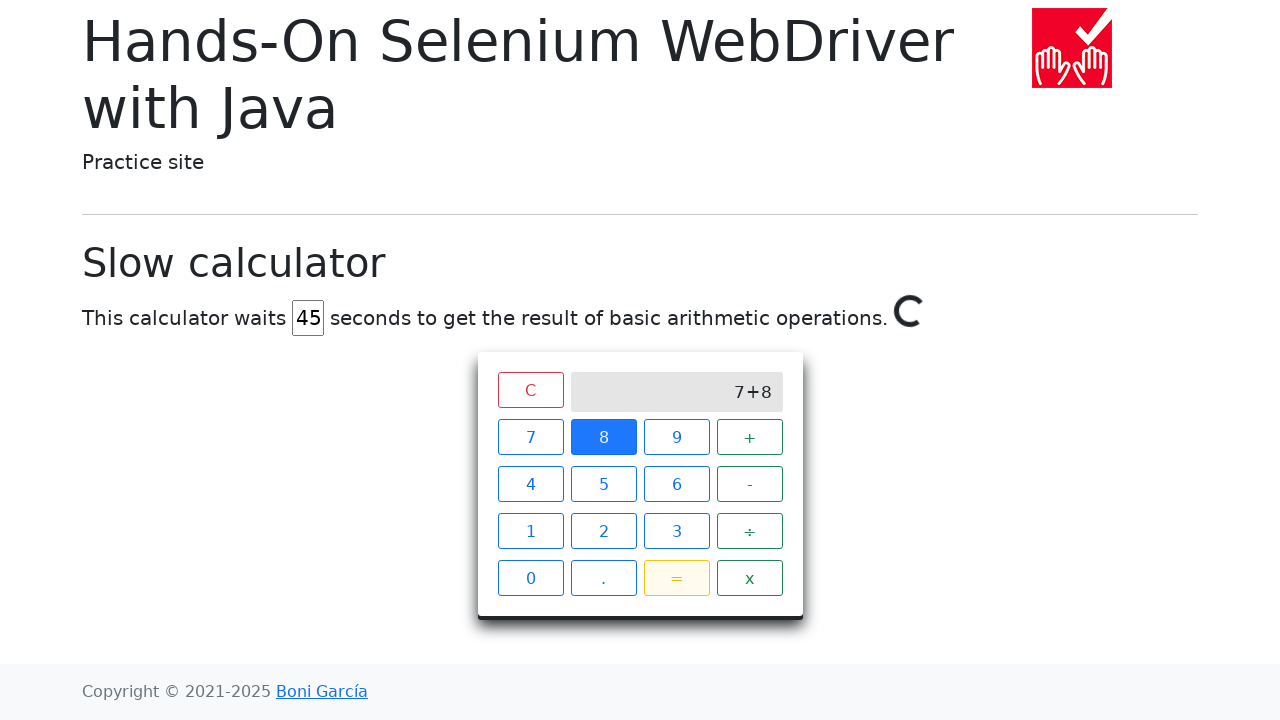

Calculator displayed result 15 after 45-second delay
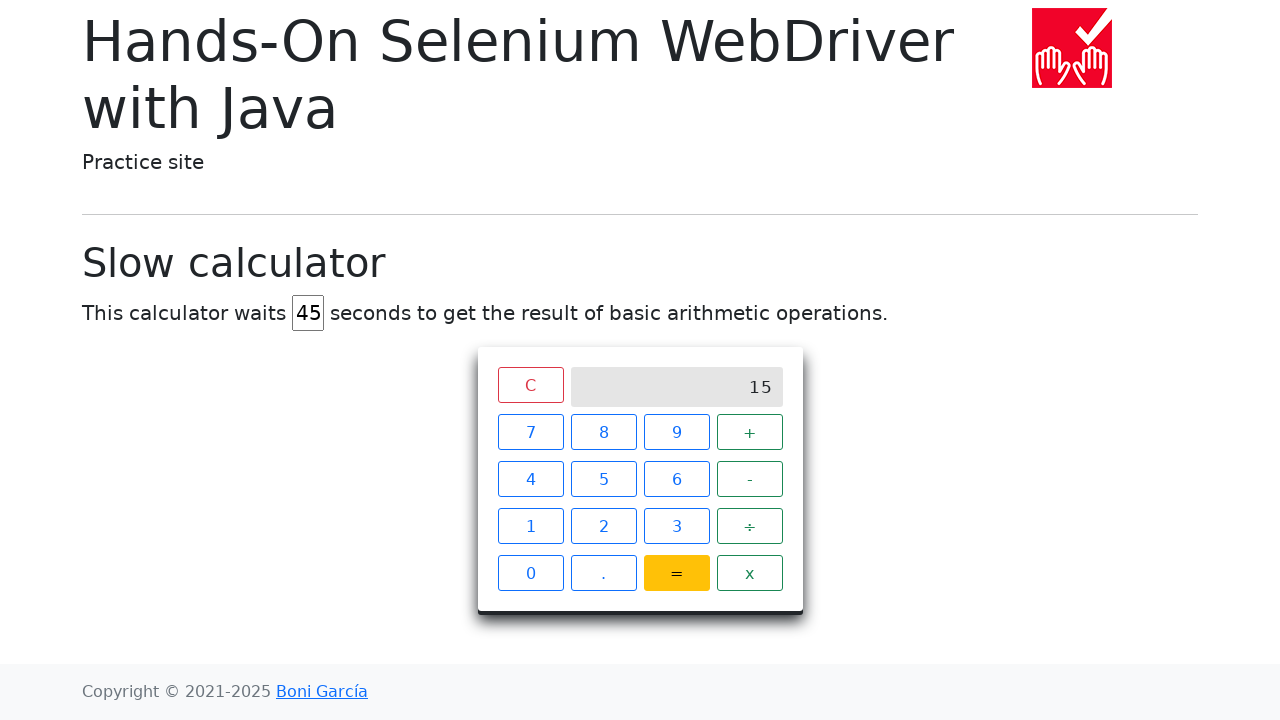

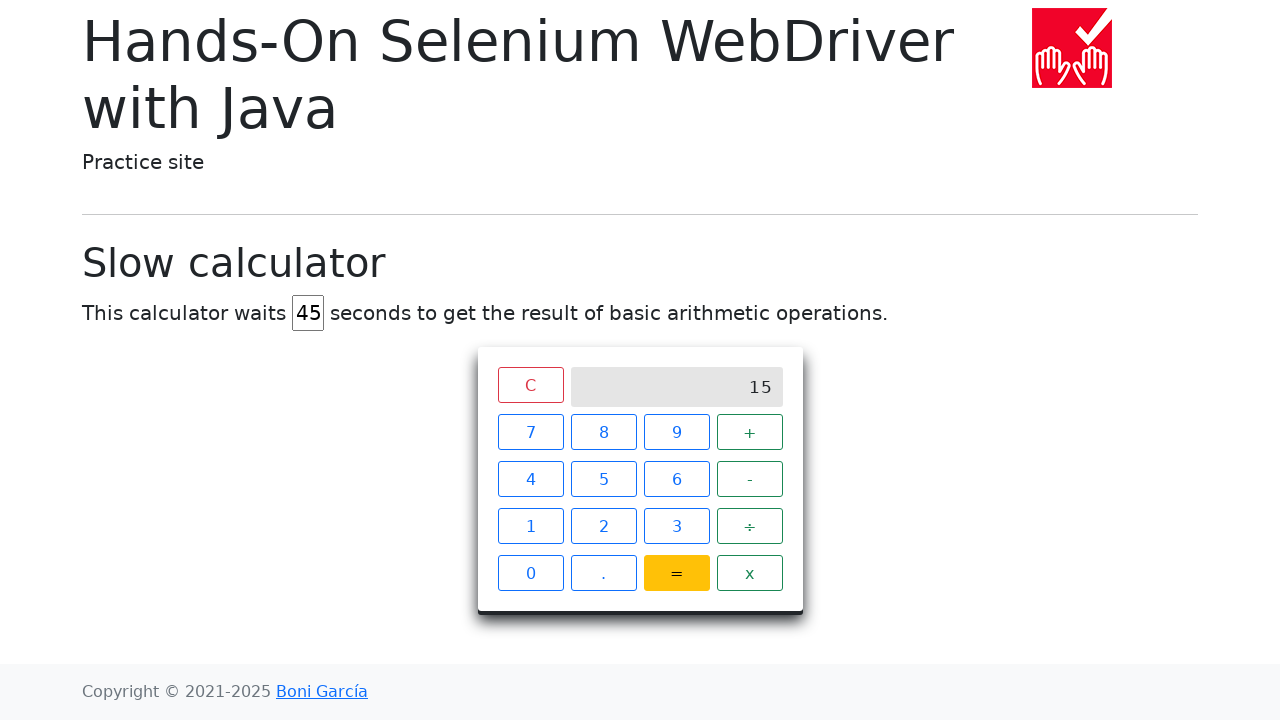